Navigates to the NDTV news website and verifies that links (anchor tags) are present on the page

Starting URL: https://www.ndtv.com/

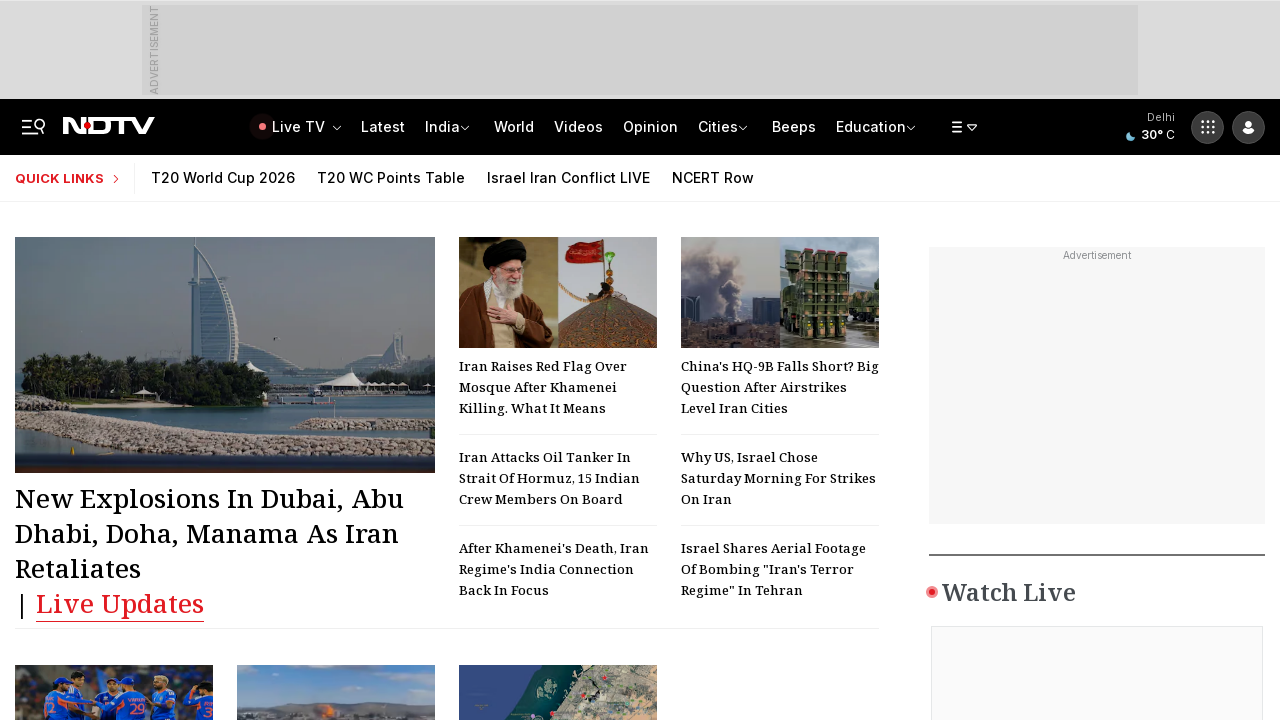

Navigated to NDTV news website
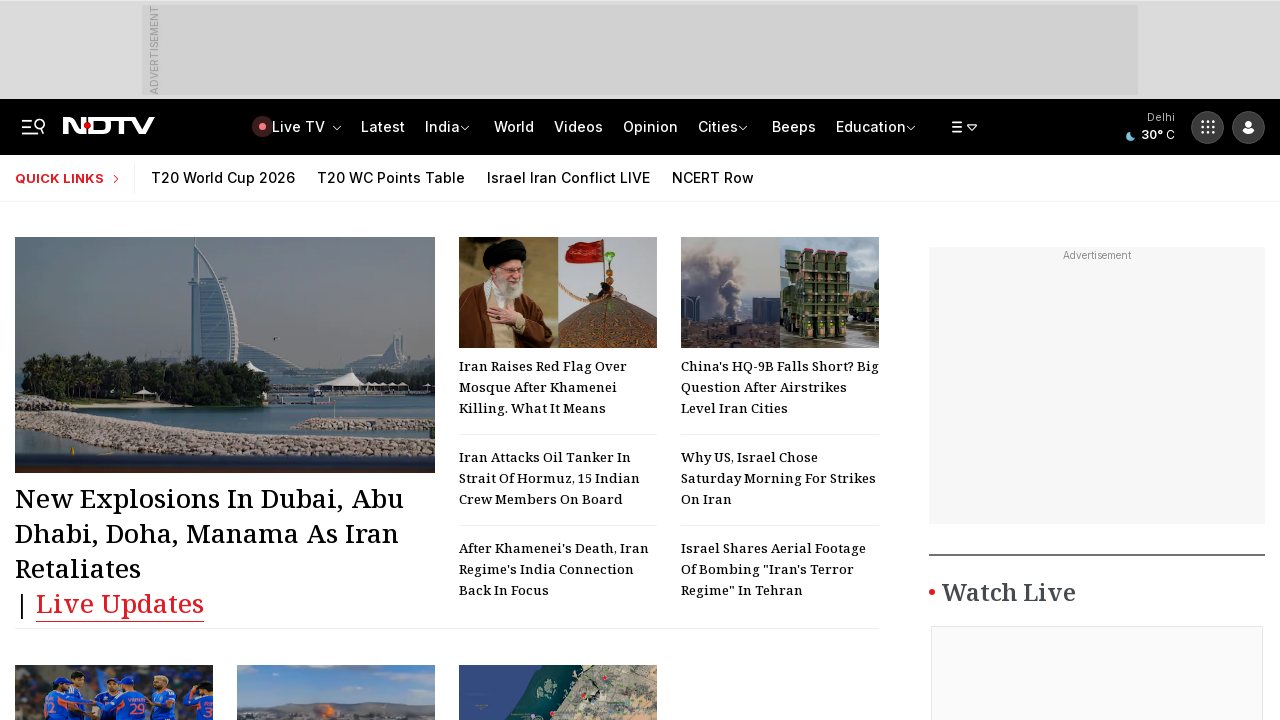

Waited for anchor tags to load on the page
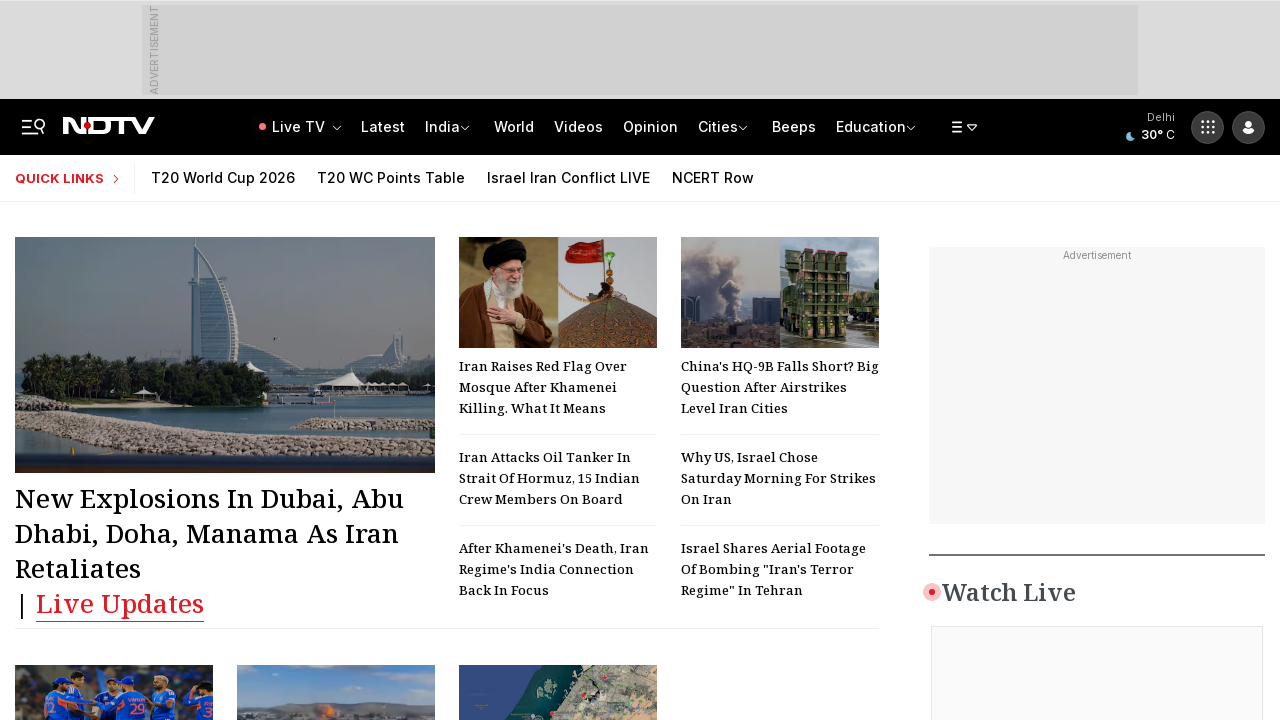

Verified that 565 links (anchor tags) are present on the page
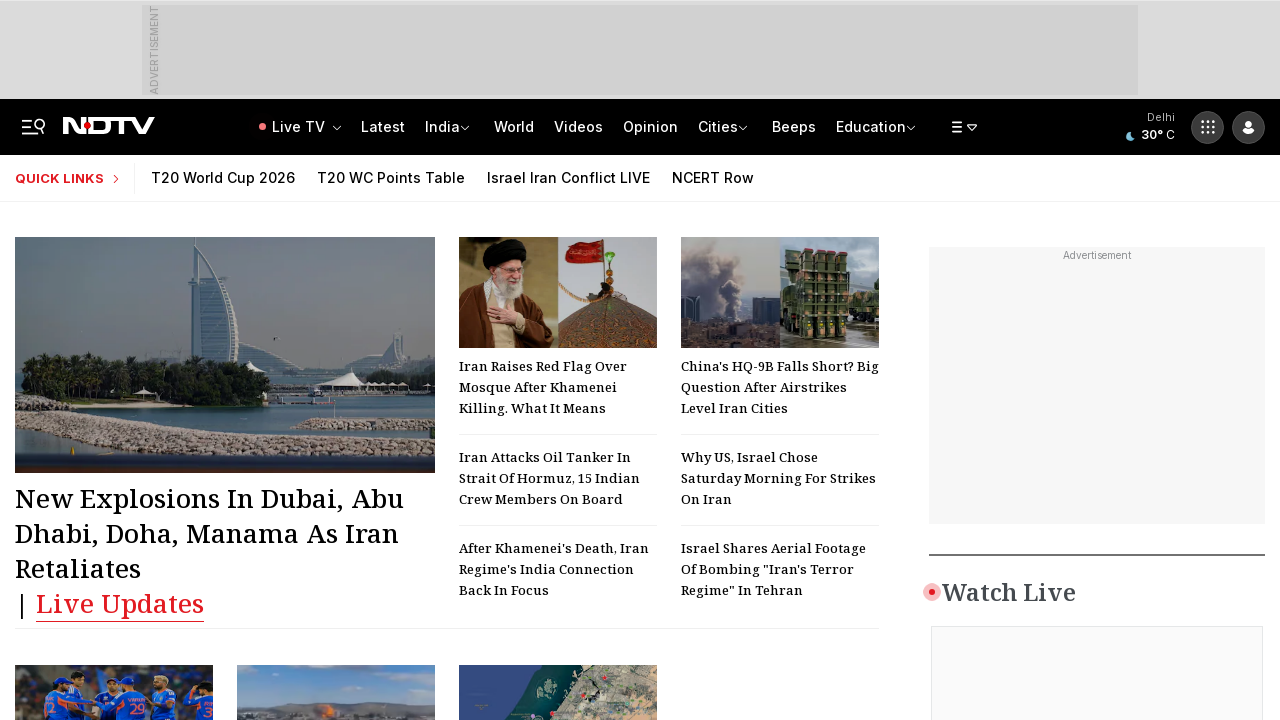

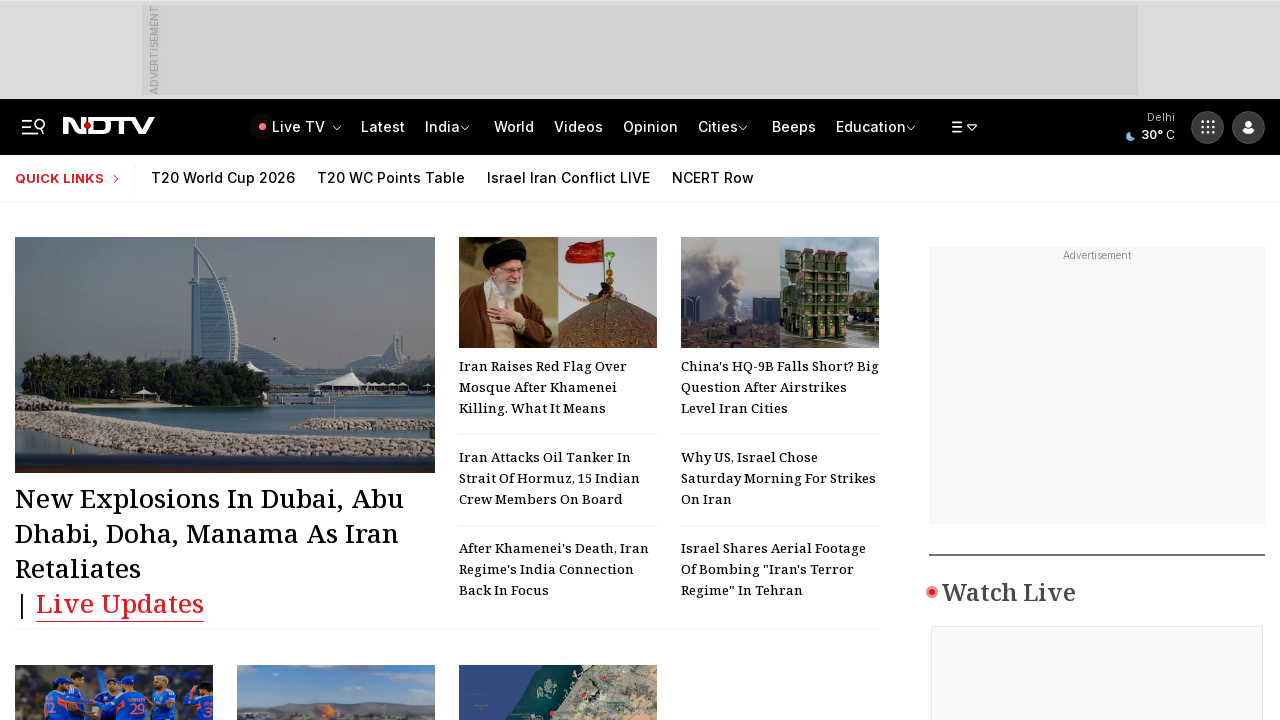